Tests the W3Schools Tryit Editor by clicking the Run button

Starting URL: https://www.w3schools.com/html/tryit.asp?filename=tryhtml5_draganddrop

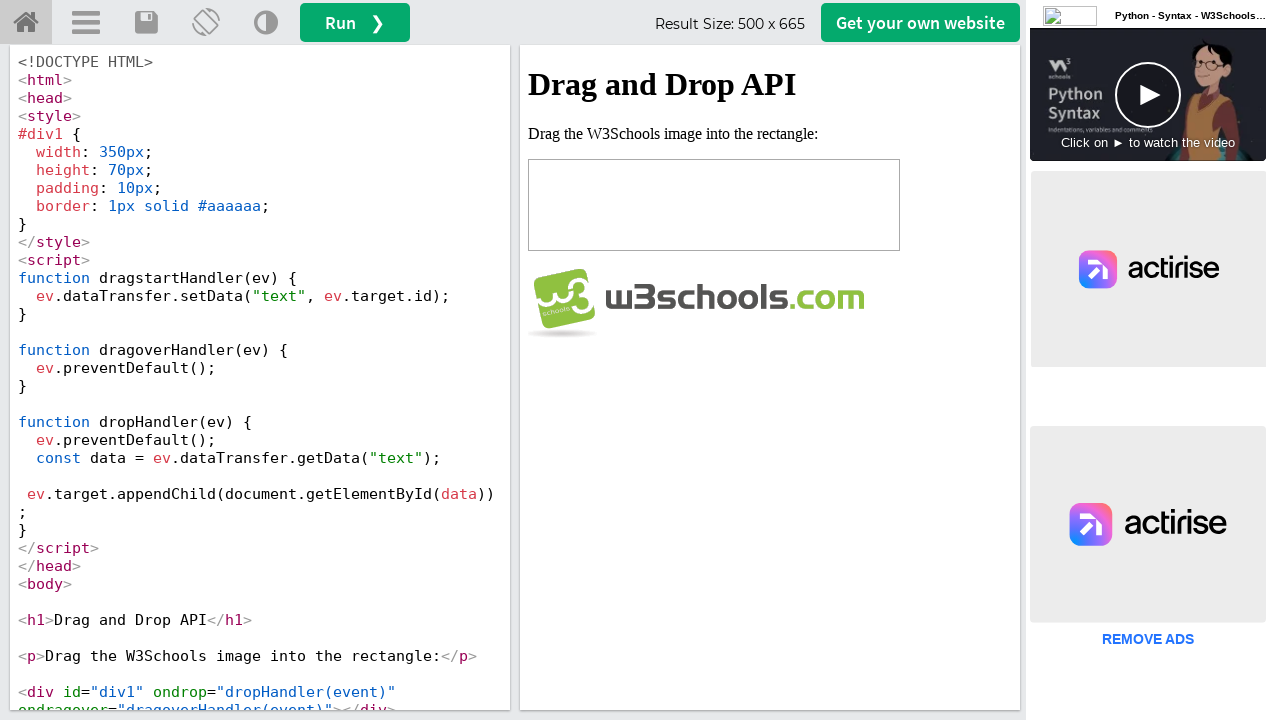

Run button became visible in W3Schools Tryit Editor
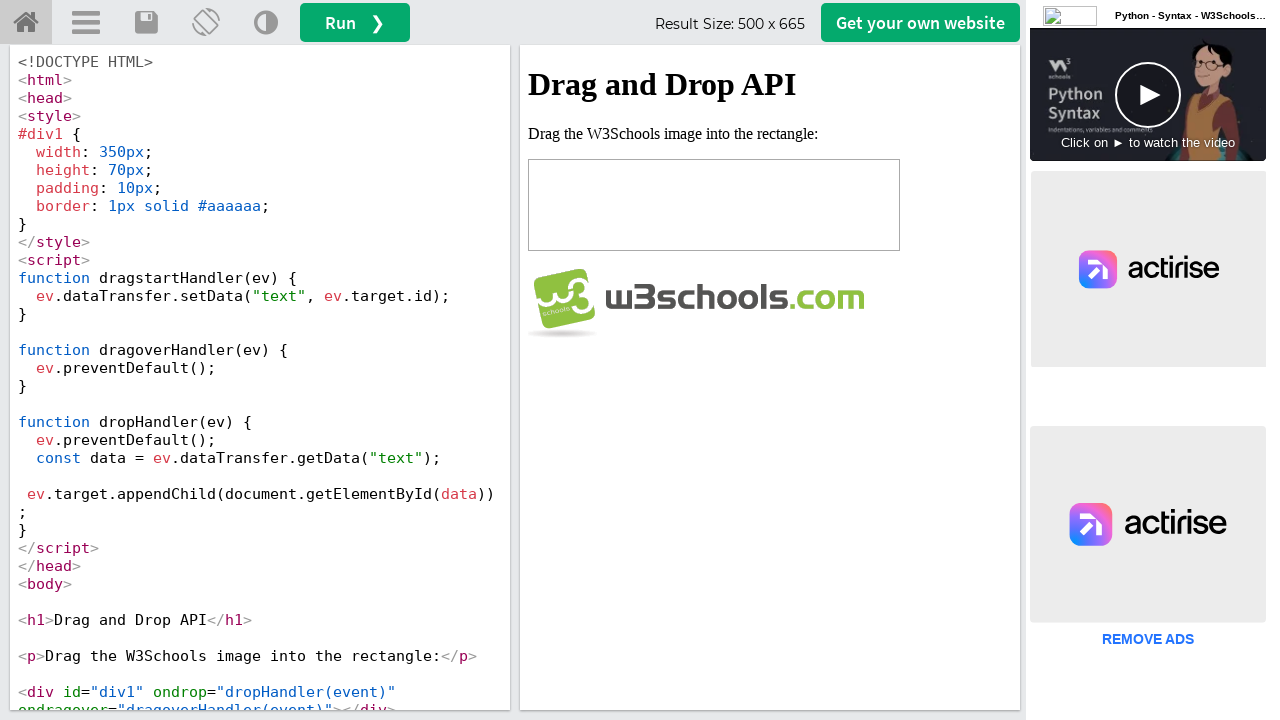

Clicked the Run button to execute drag and drop demo at (355, 22) on #runbtn
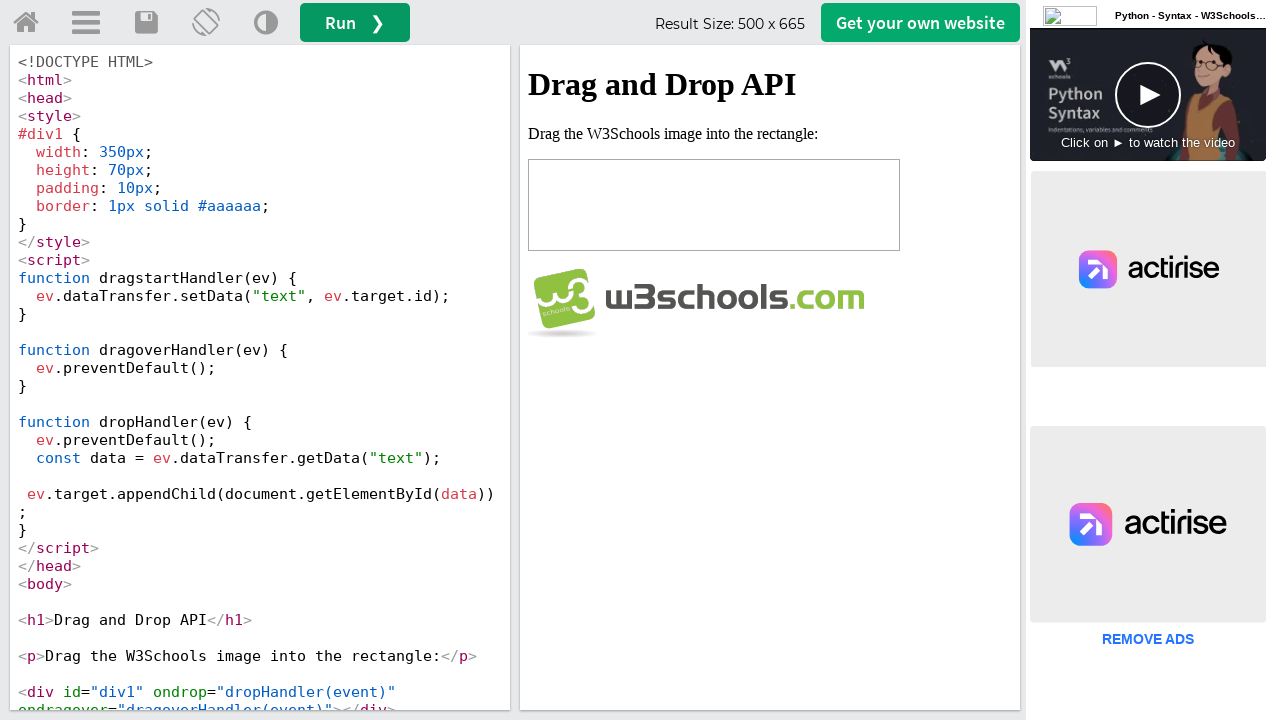

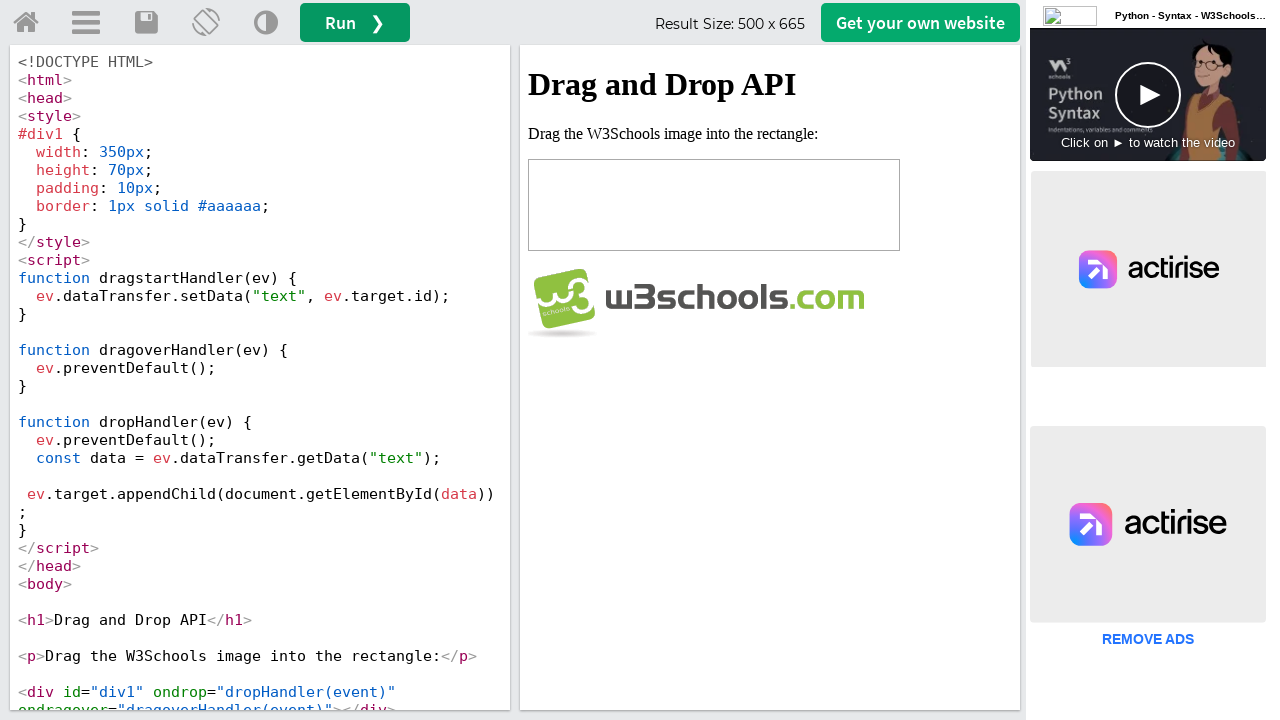